Tests input filtering by entering mixed Latin and Cyrillic characters after accepting a prompt

Starting URL: https://ktjnwv.csb.app/

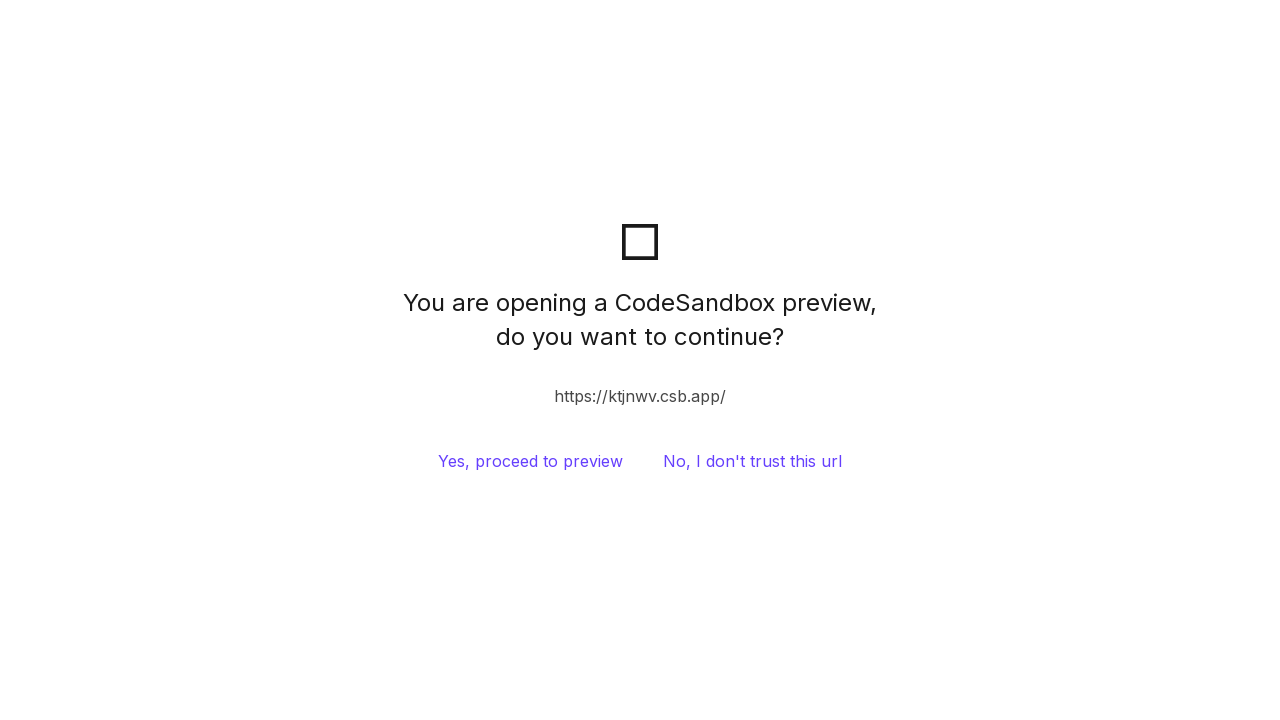

Clicked 'Yes, proceed to' button to accept prompt at (530, 461) on text=/Yes, proceed to/
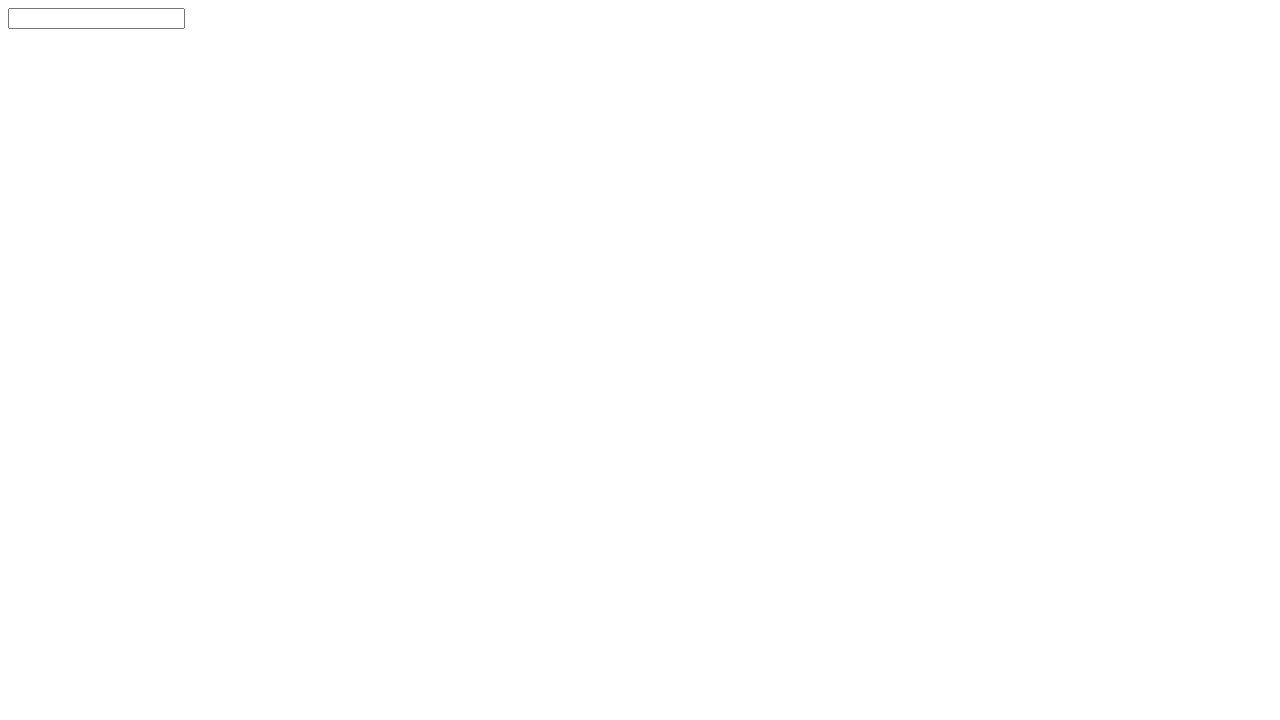

Waited 3 seconds for page to load
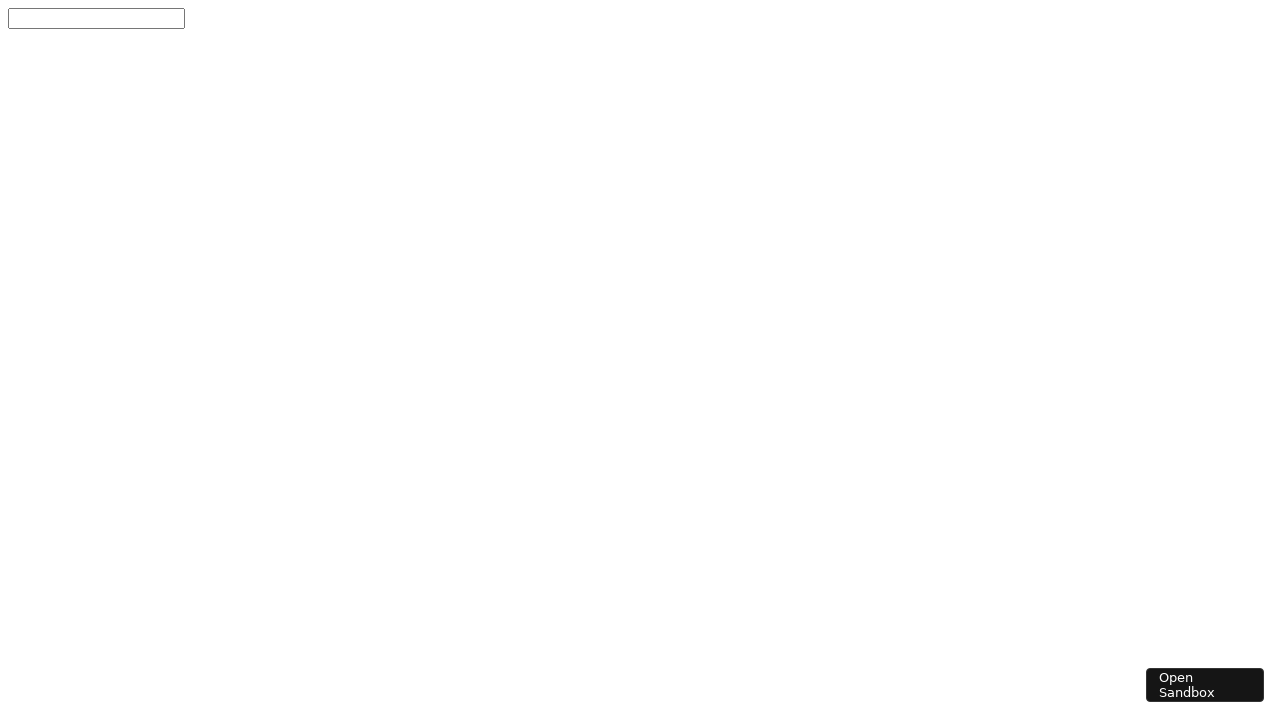

Entered mixed Latin and Cyrillic characters '123ffззбрllиыы' into test input field on //input[@id='test-input']
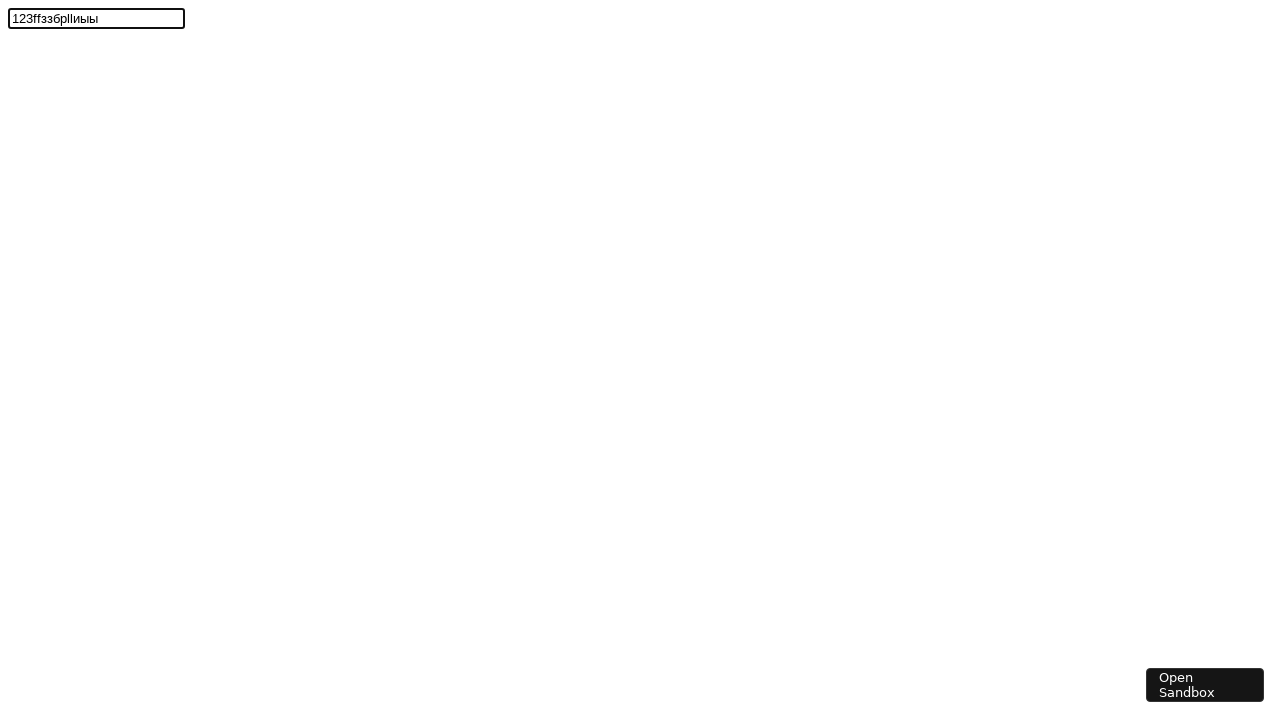

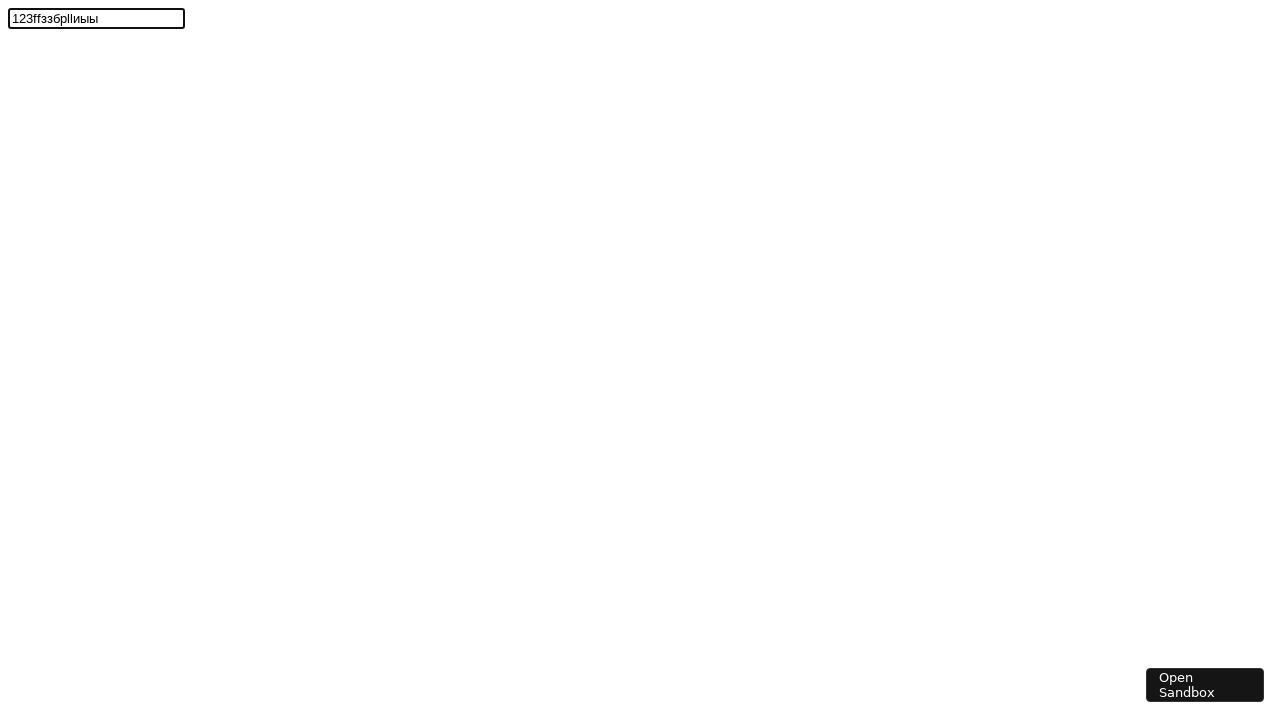